Clicks on the Inputs link, navigates to the inputs page, and fills a number input field with a value

Starting URL: https://practice.cydeo.com/

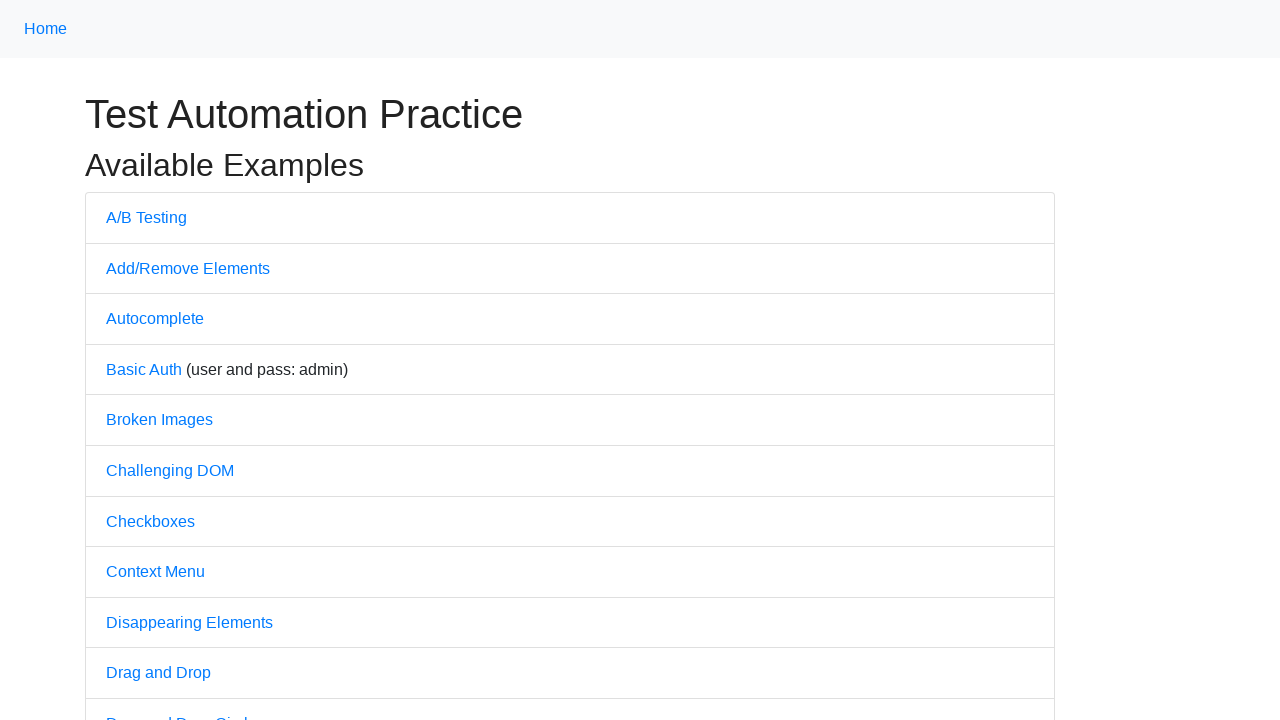

Clicked on the Inputs link at (128, 361) on internal:text="Inputs"i
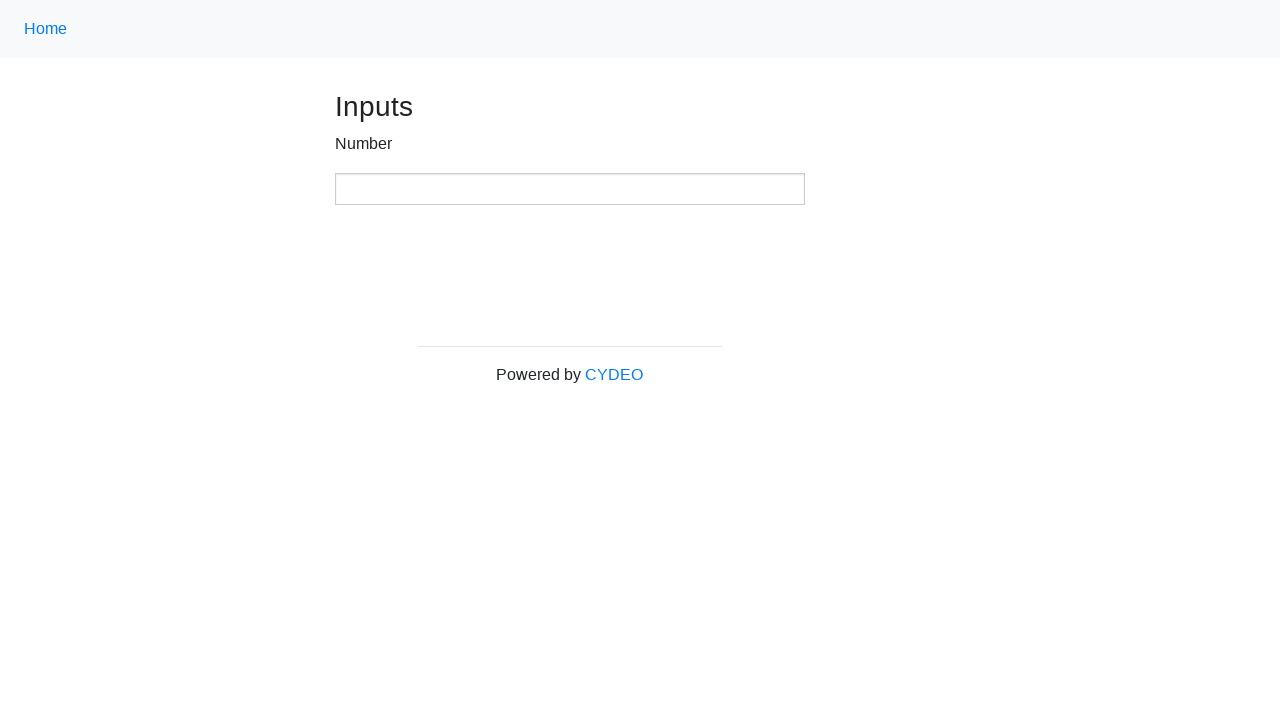

Number input field loaded
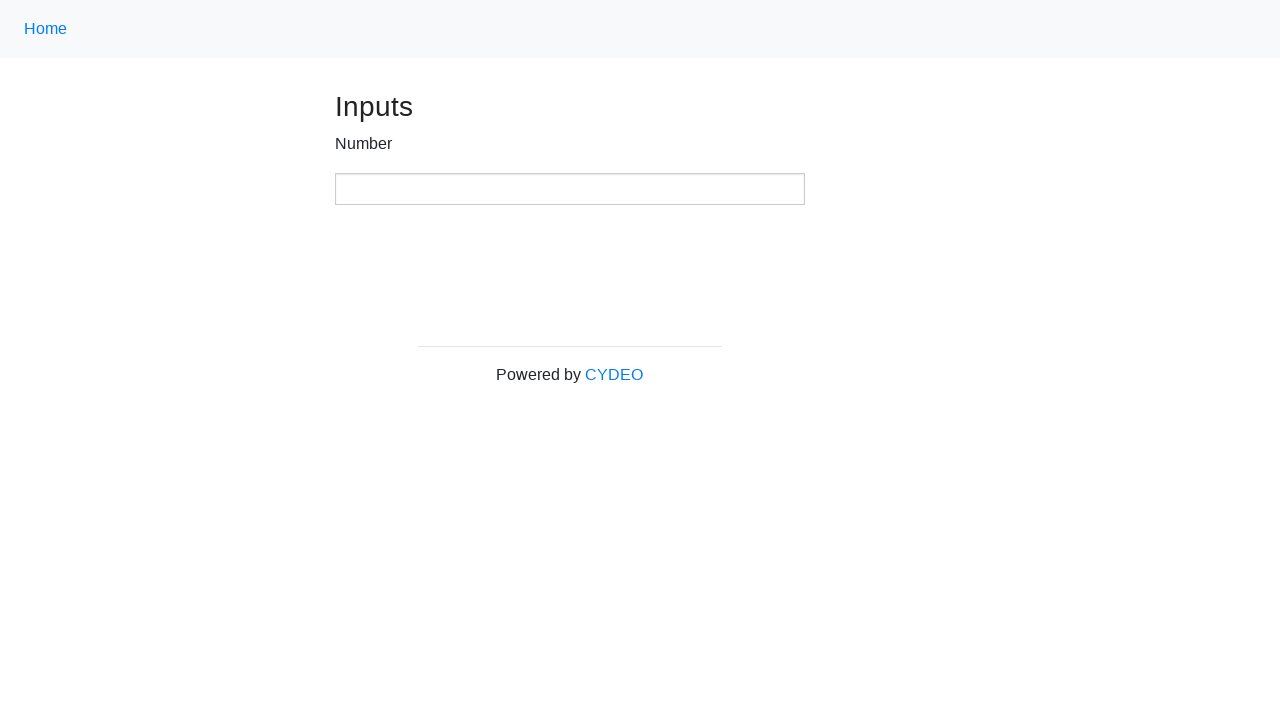

Filled number input field with value '100' on xpath=//input[@type='number']
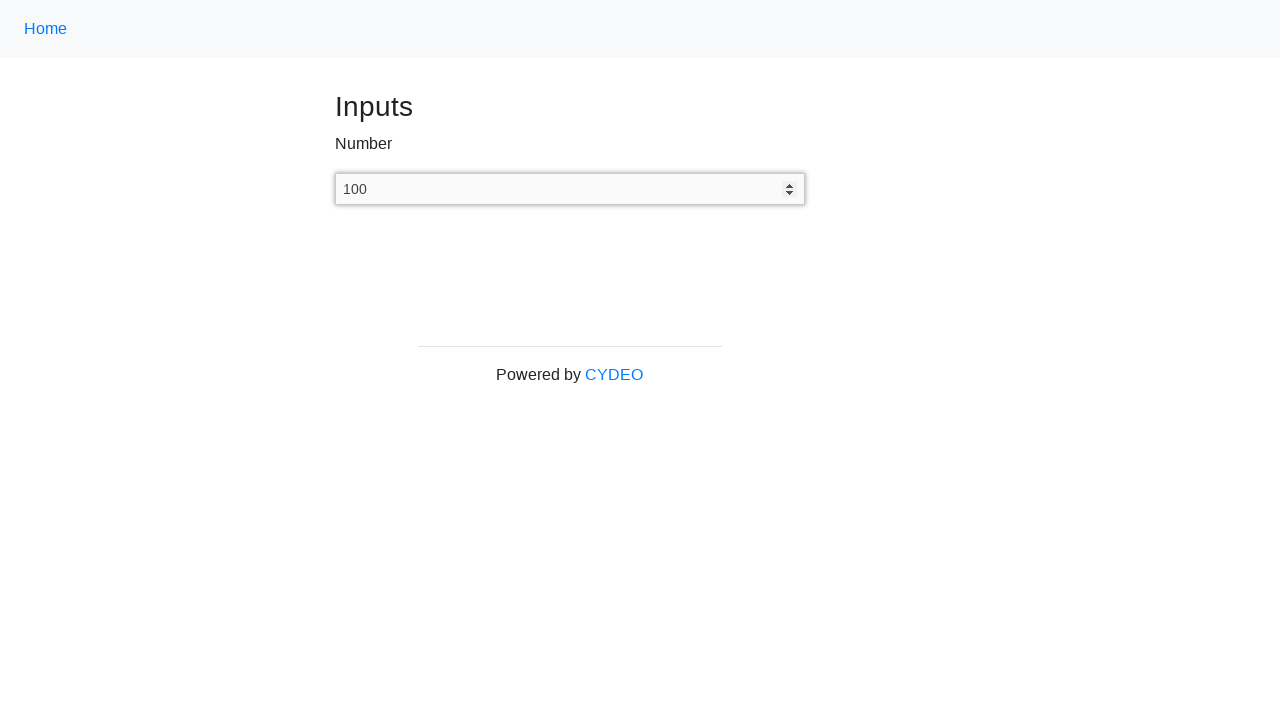

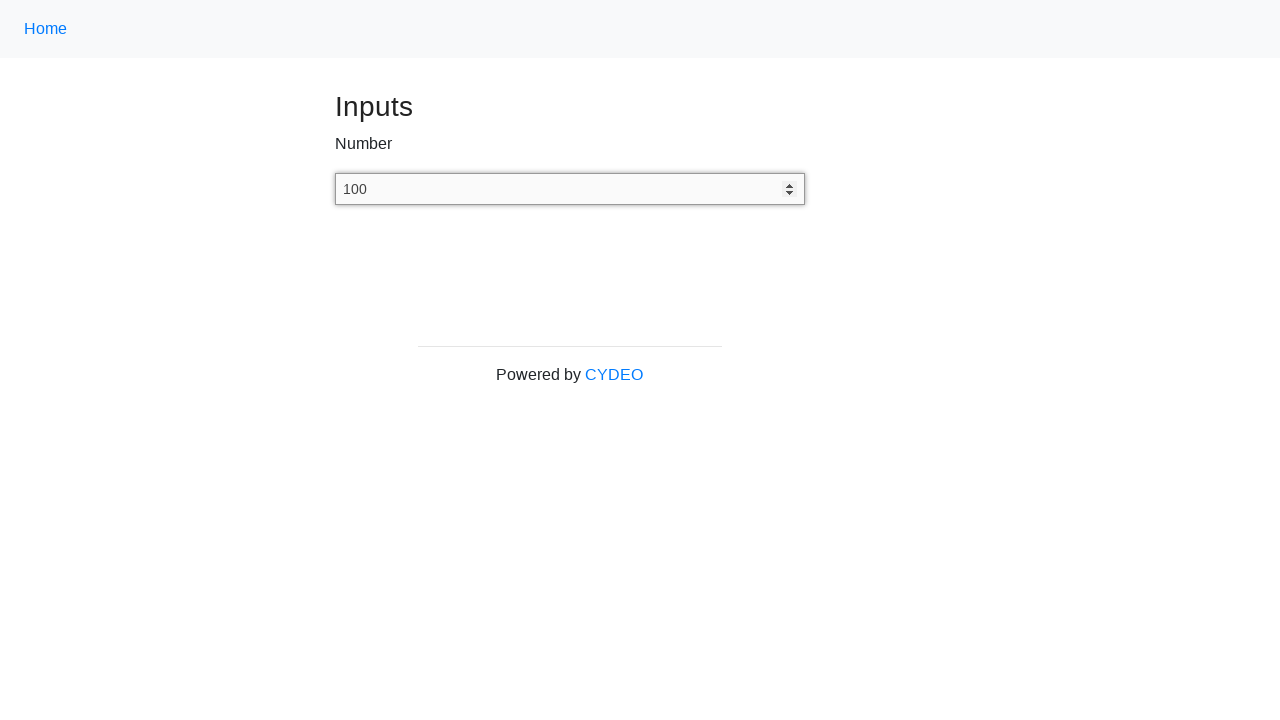